Tests basic form interactions including clicking links, filling text fields, handling alerts, selecting checkboxes, radio buttons, and dropdown options

Starting URL: https://testeroprogramowania.github.io/selenium/

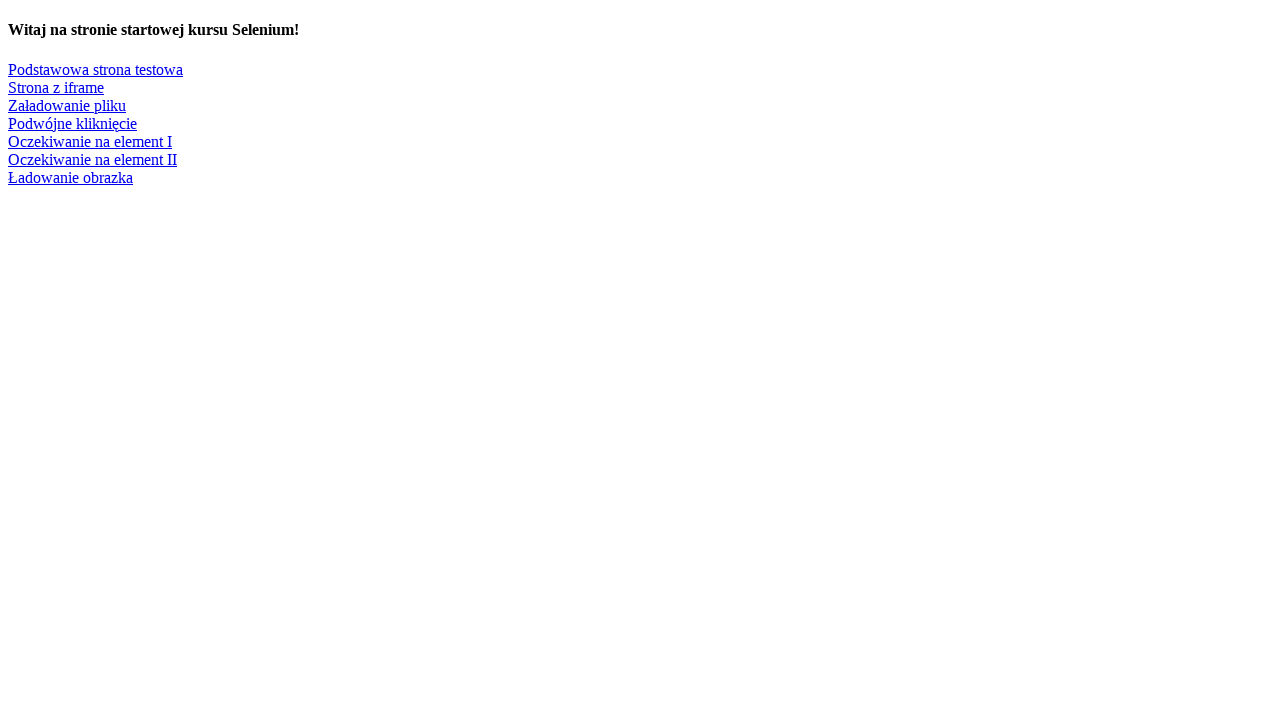

Clicked on 'Podstawowa strona testowa' link at (96, 69) on text=Podstawowa strona testowa
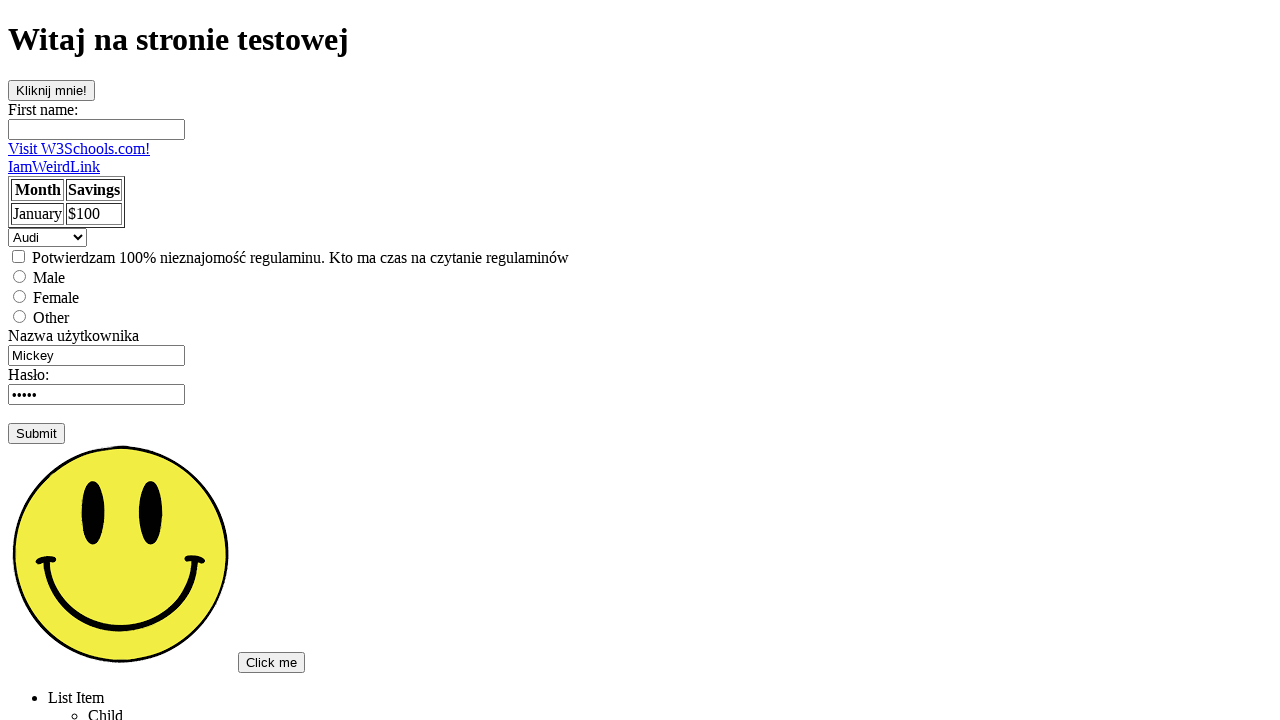

Filled first name field with 'Anton' on #fname
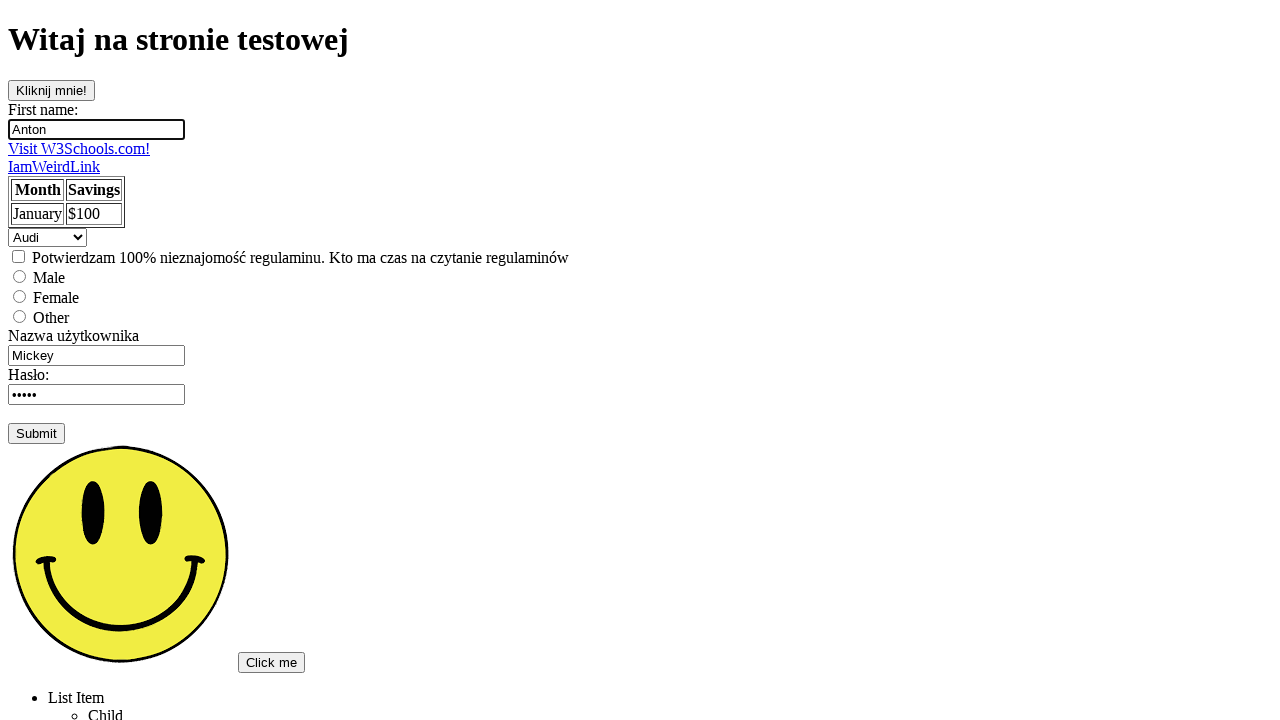

Cleared username field on input[name='username']
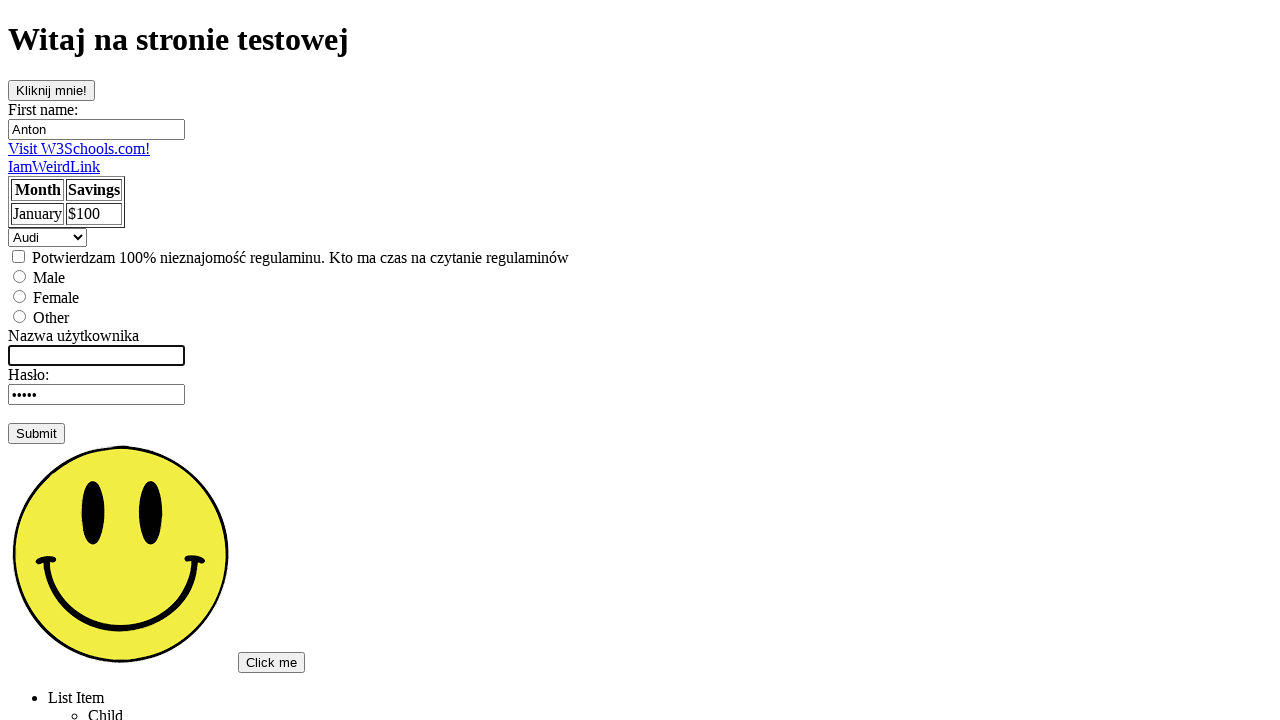

Filled username field with 'Admin' on input[name='username']
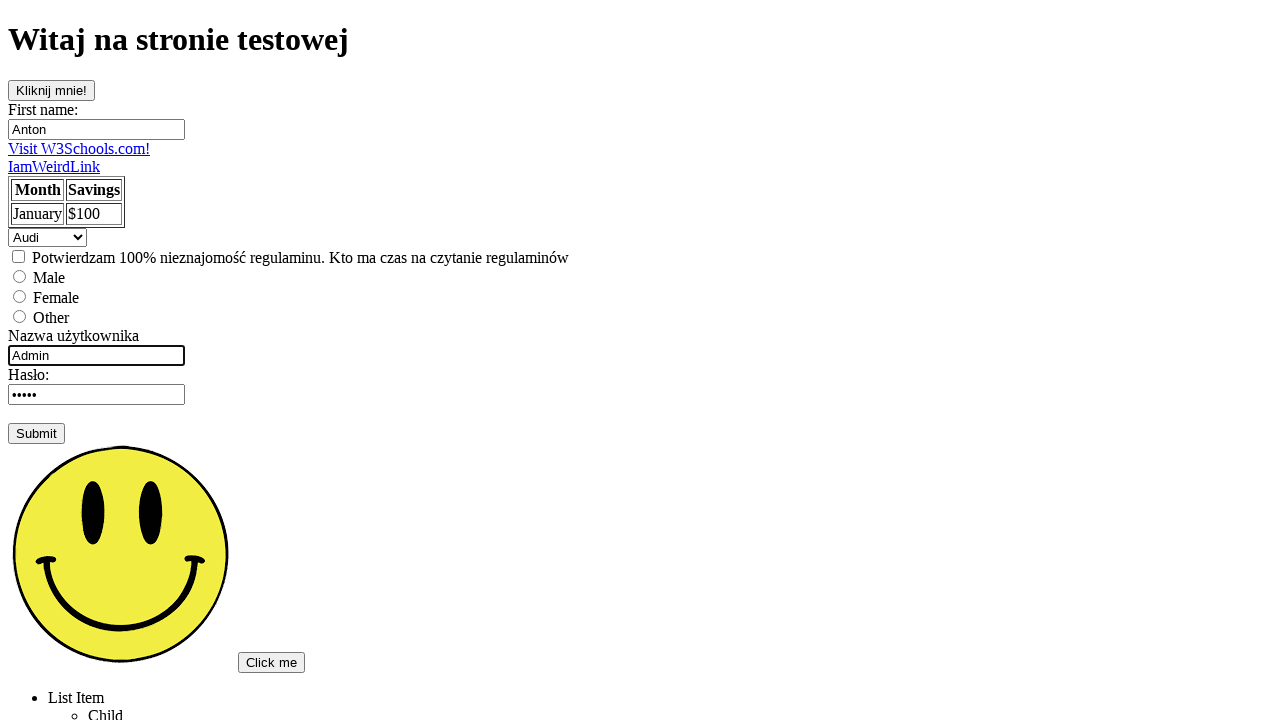

Pressed Enter on username field to trigger alert on input[name='username']
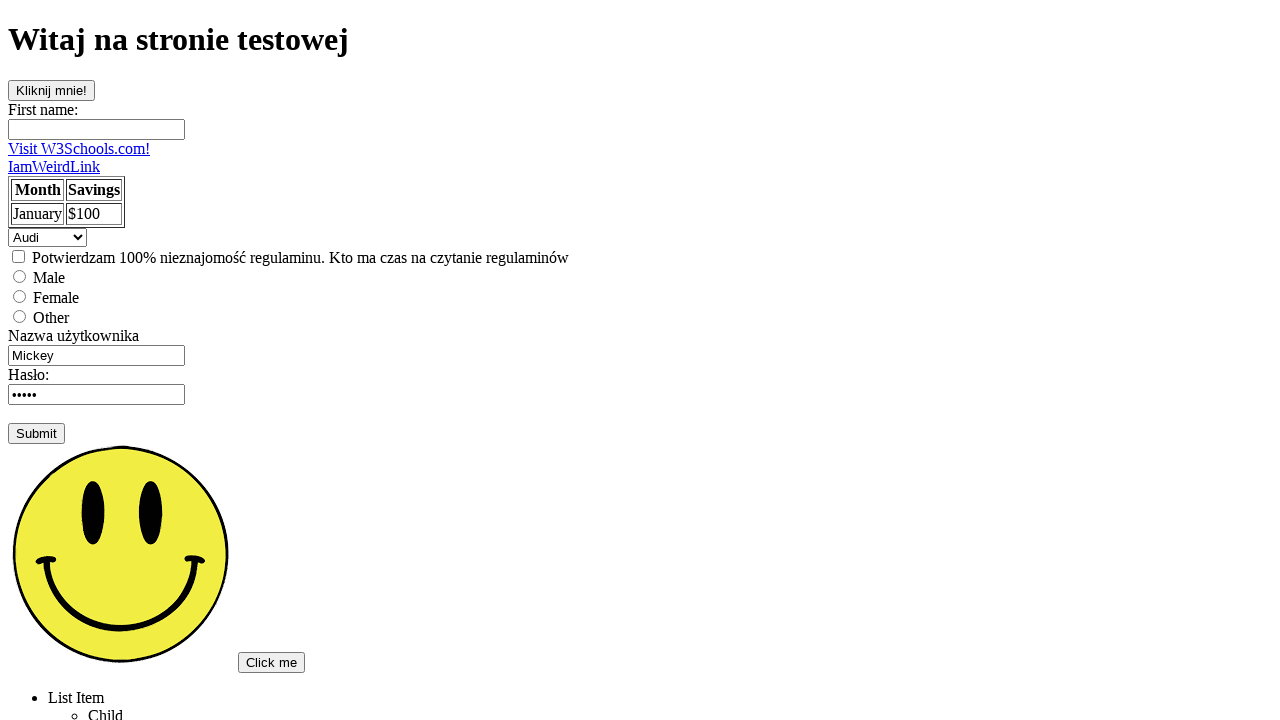

Set up dialog handler to accept alerts
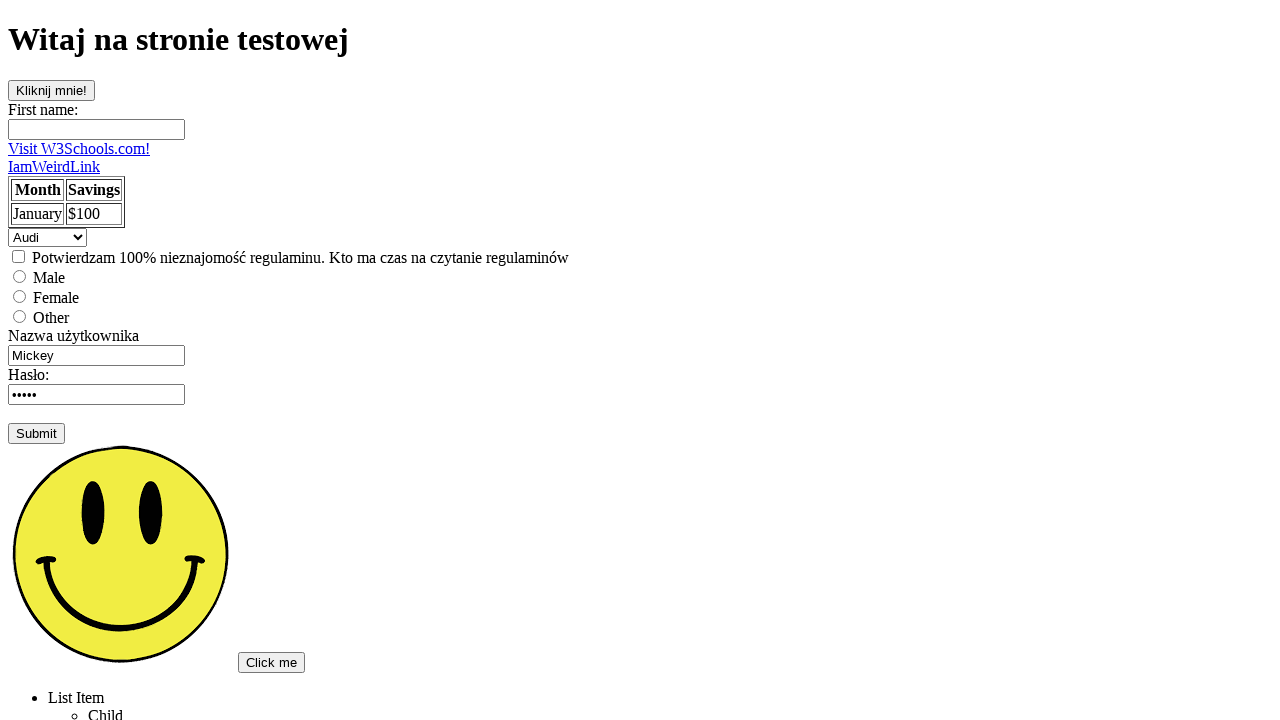

Clicked checkbox at (18, 256) on input[type='checkbox']
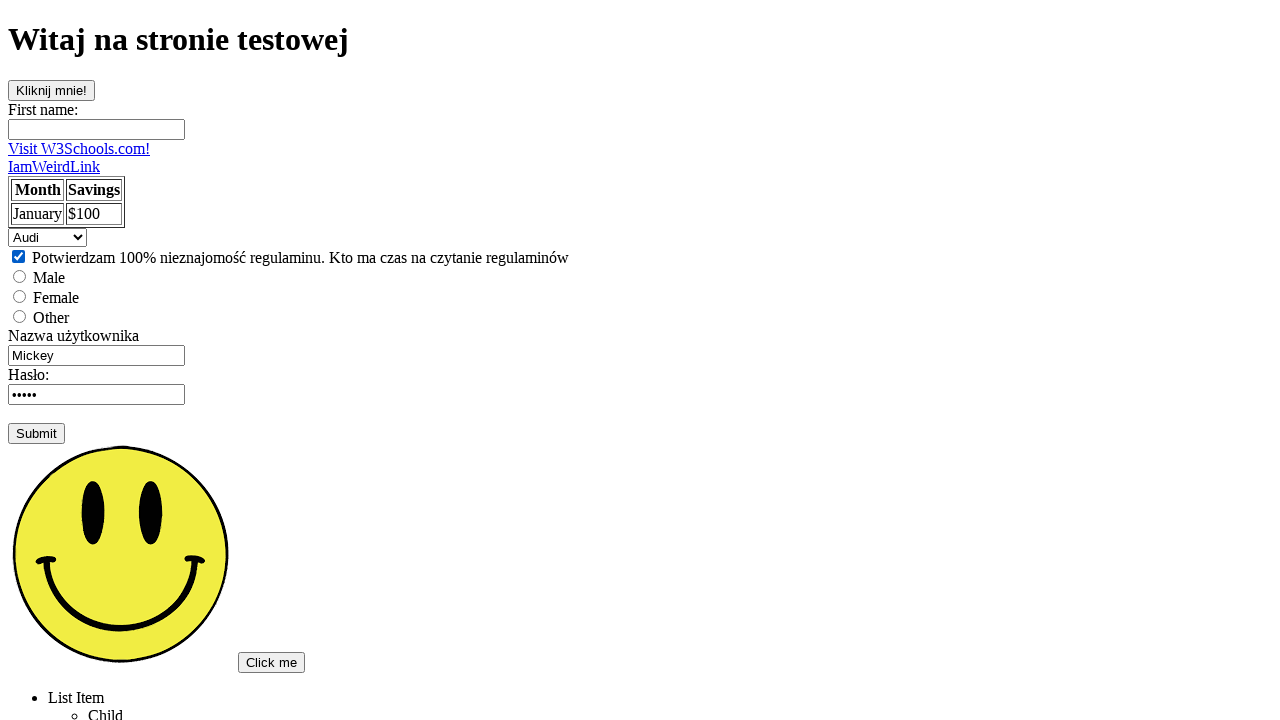

Clicked male radio button at (20, 276) on input[value='male']
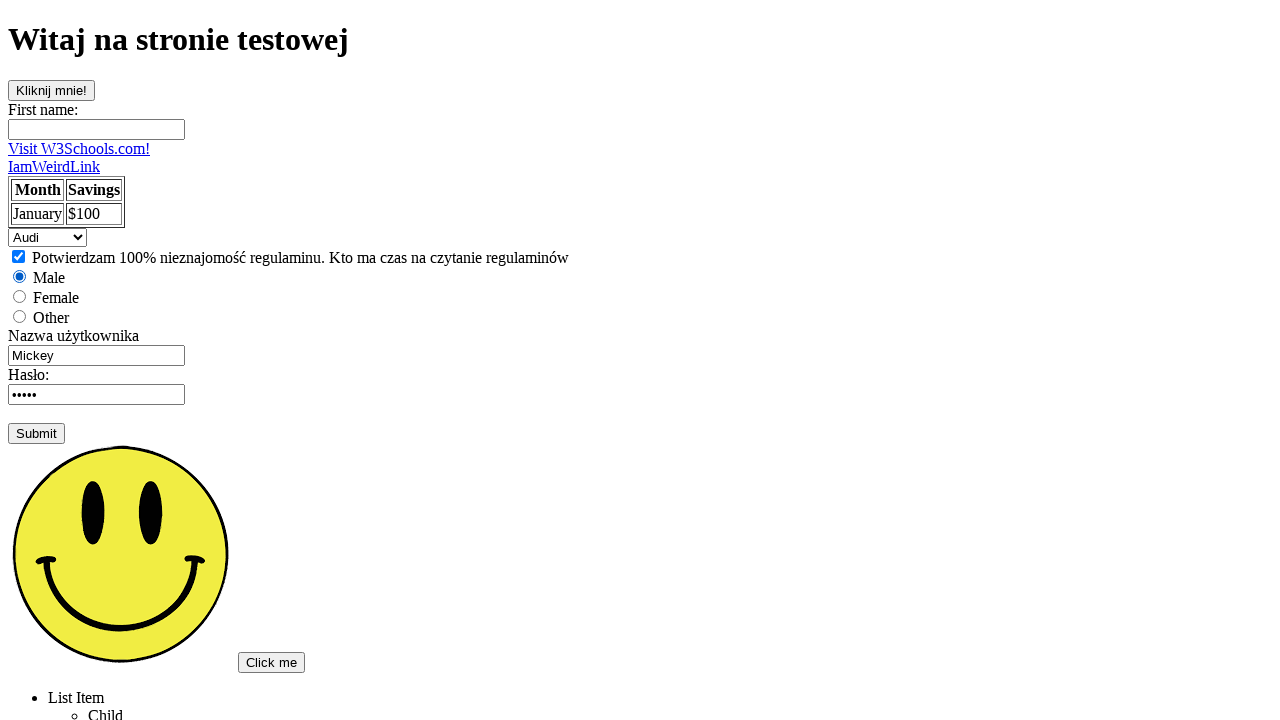

Selected 'Volvo' from dropdown on select
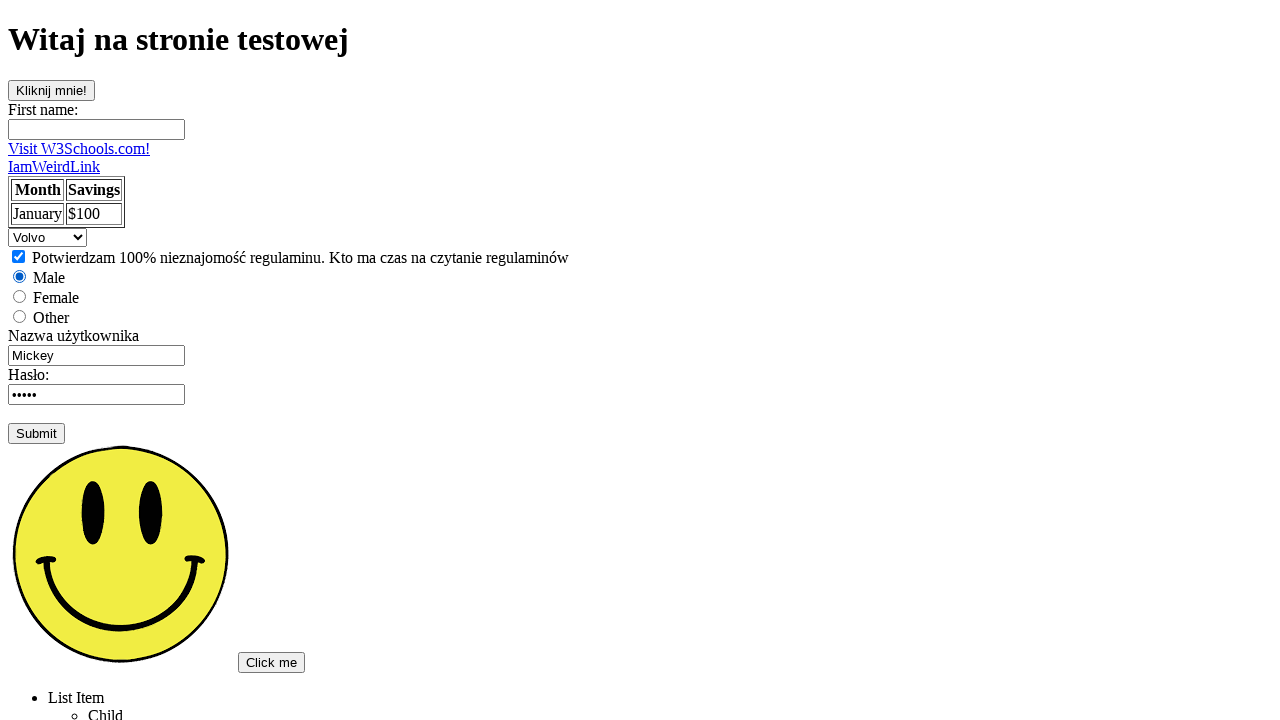

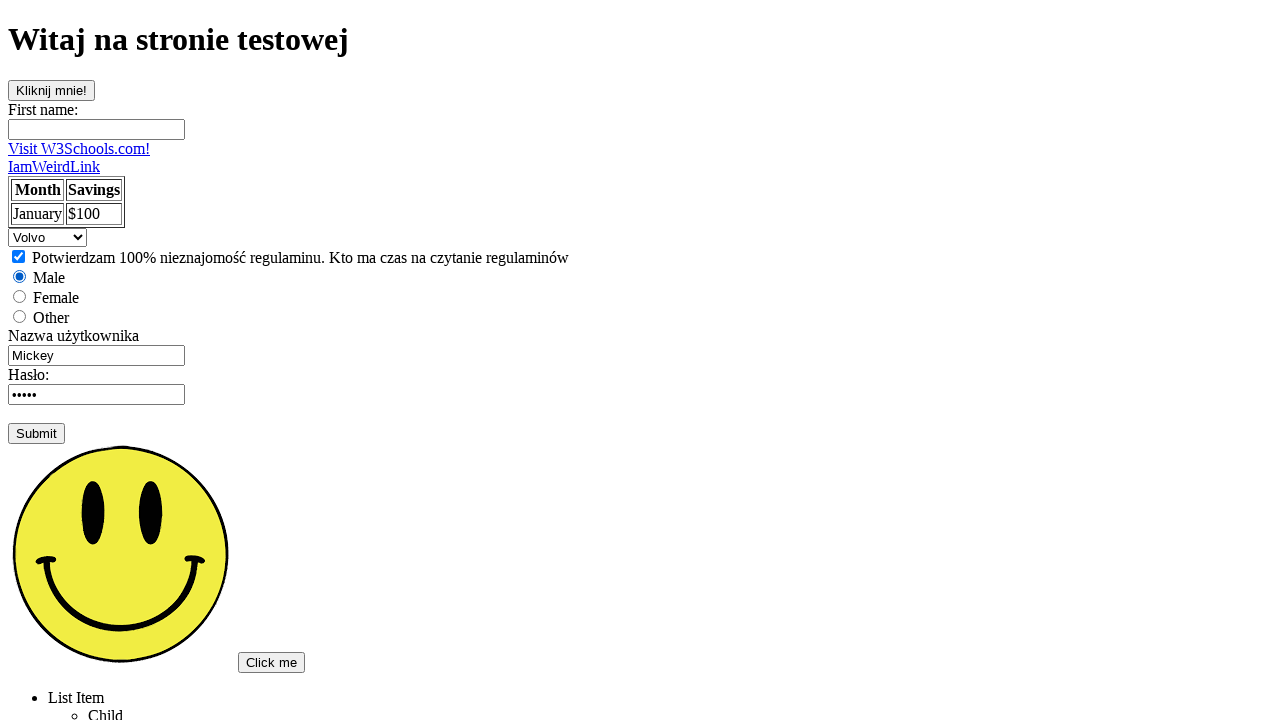